Tests the "Load more" pagination functionality on a travel attractions page by repeatedly clicking the load more button until all content is loaded.

Starting URL: https://pomorland.travel/what-to-see/?TYPES=attractions

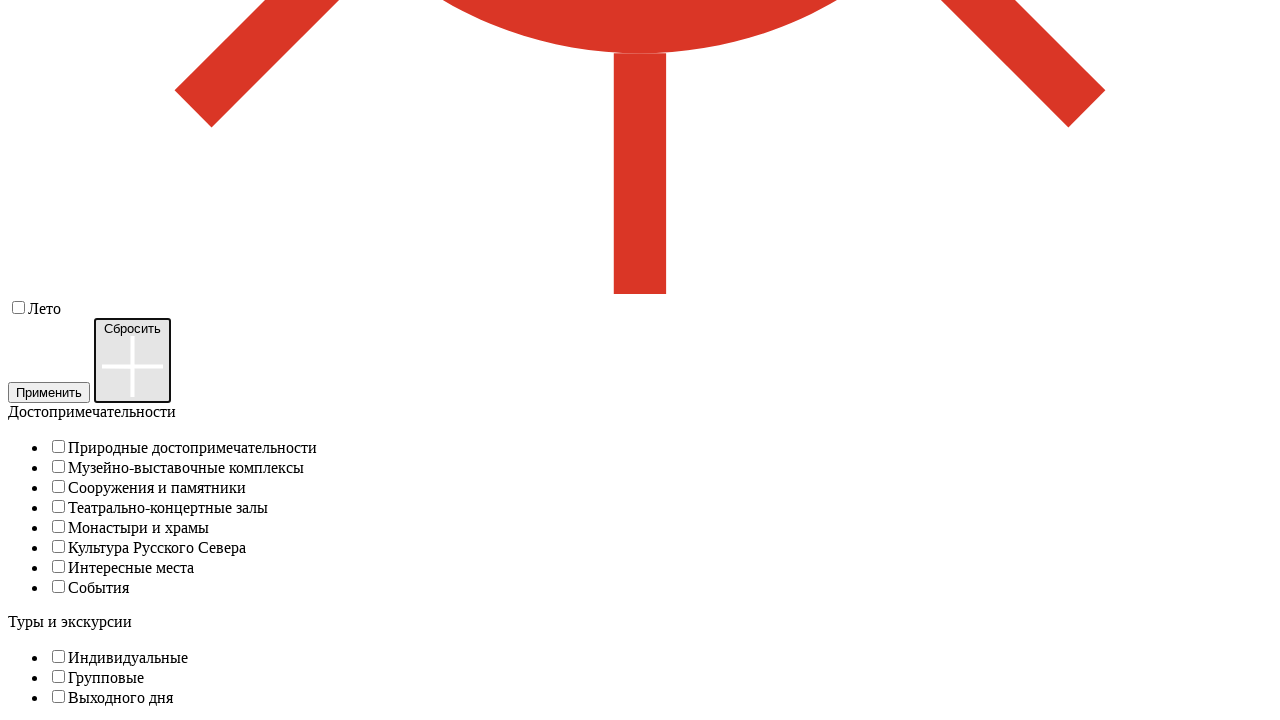

Clicked 'Load more' button (iteration 1) at (640, 361) on .load-more
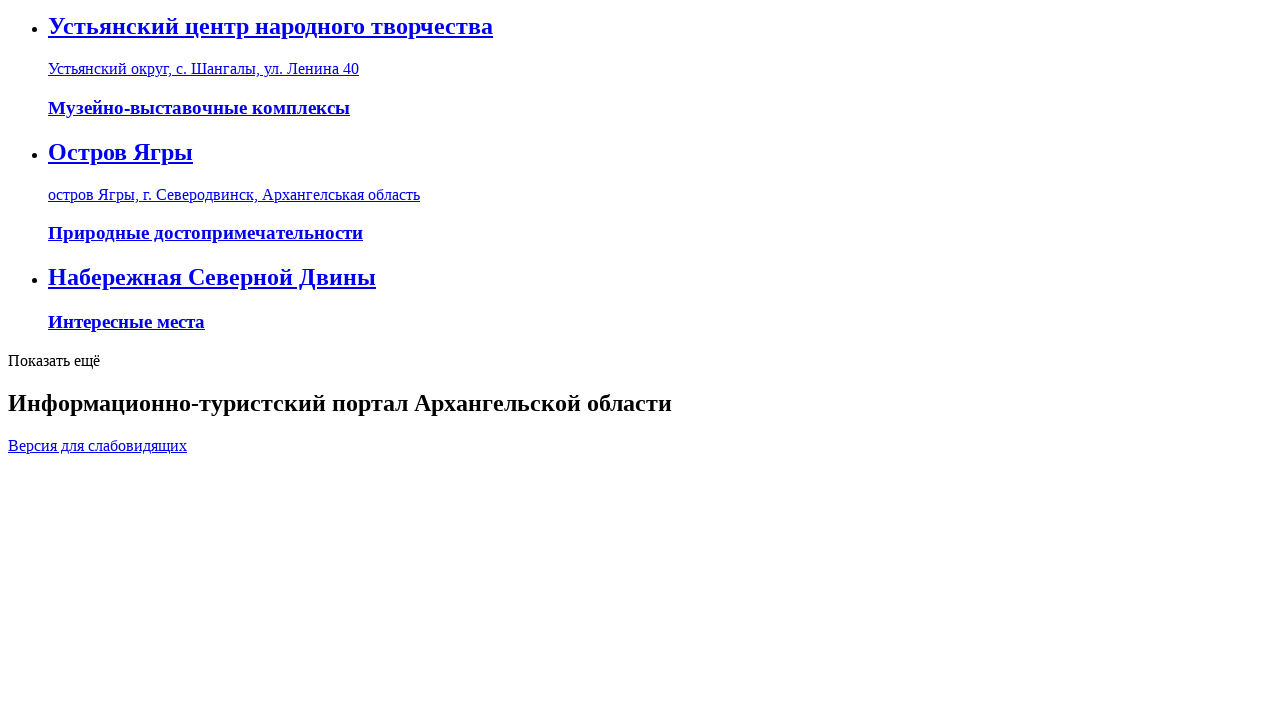

Waited for new attraction content to load
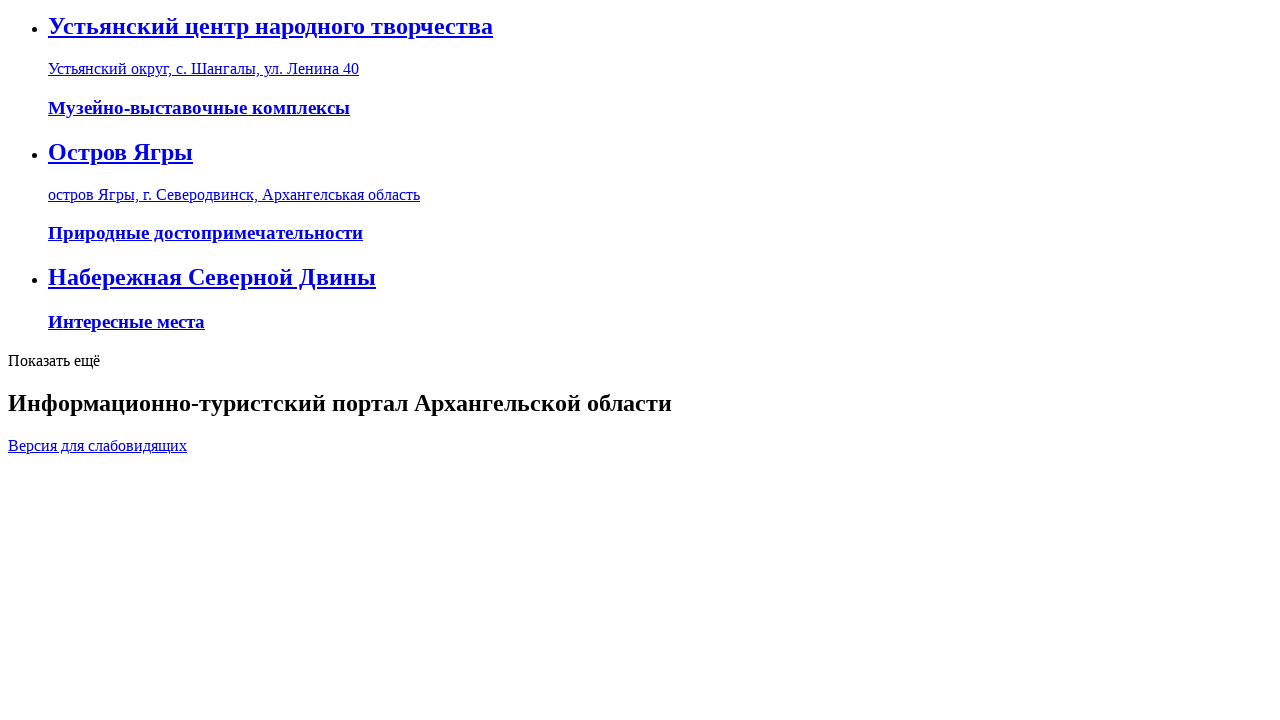

Clicked 'Load more' button (iteration 2) at (640, 361) on .load-more
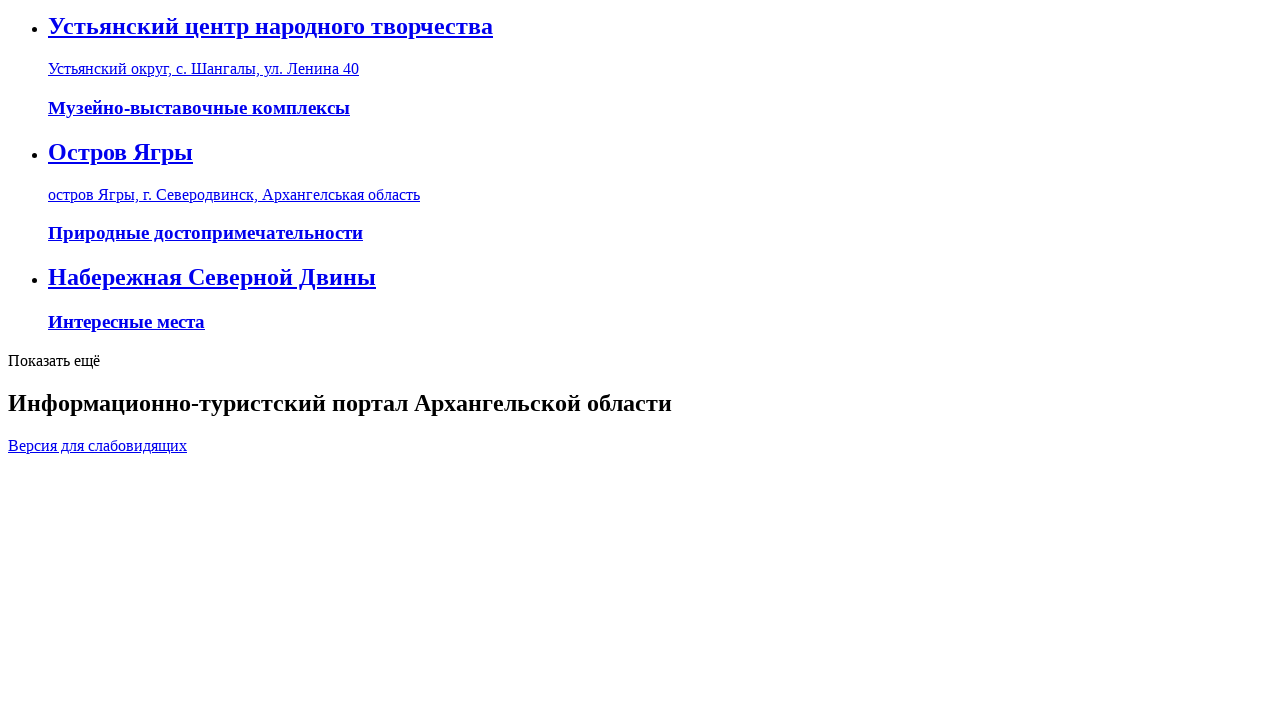

Waited for new attraction content to load
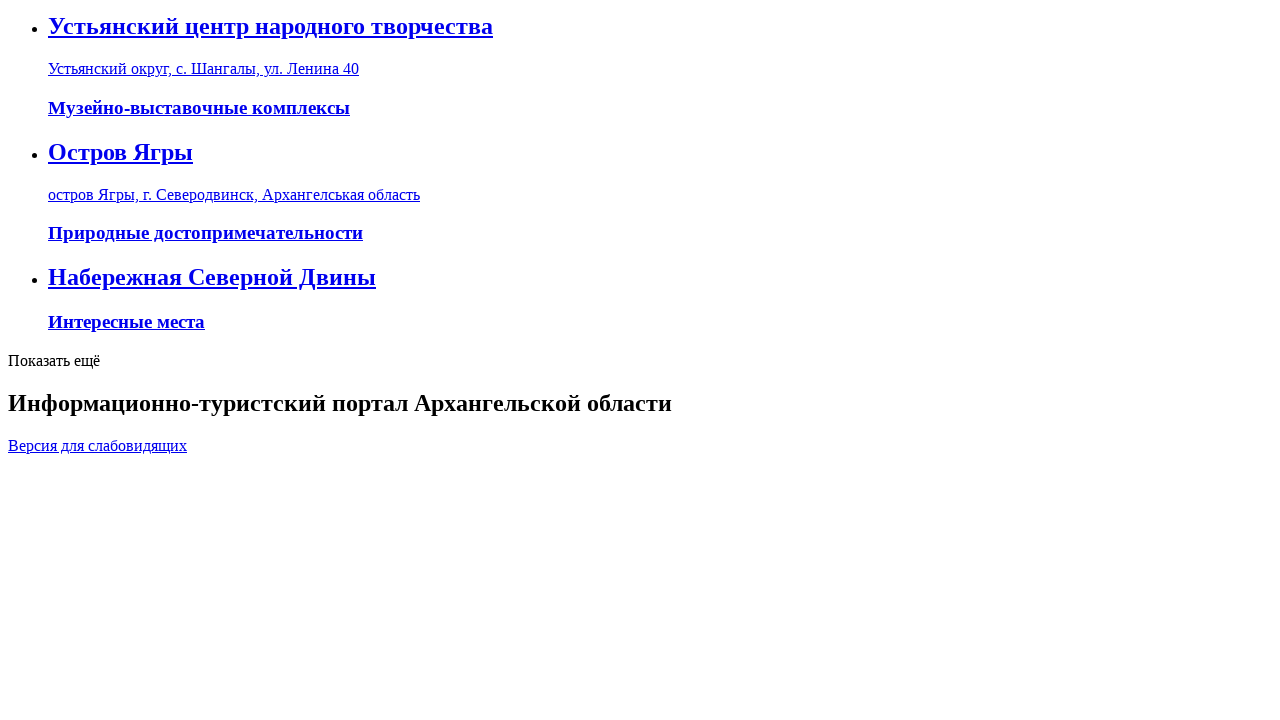

Clicked 'Load more' button (iteration 3) at (640, 361) on .load-more
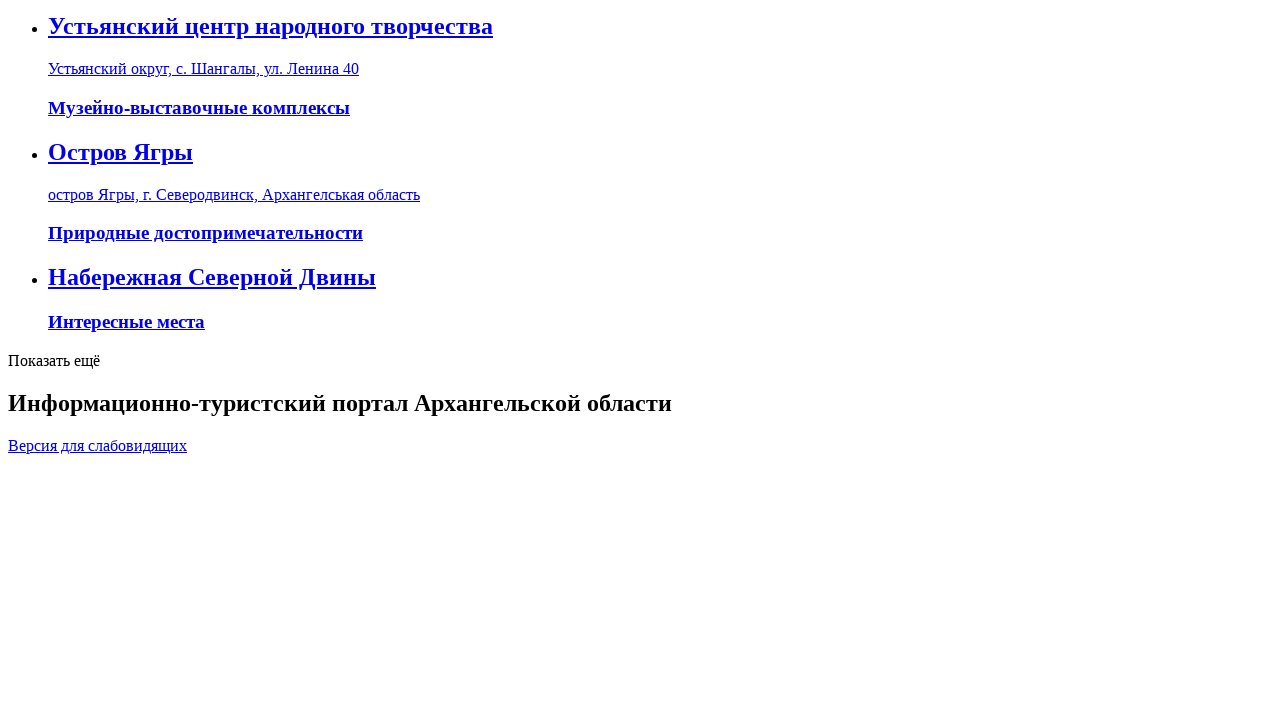

Waited for new attraction content to load
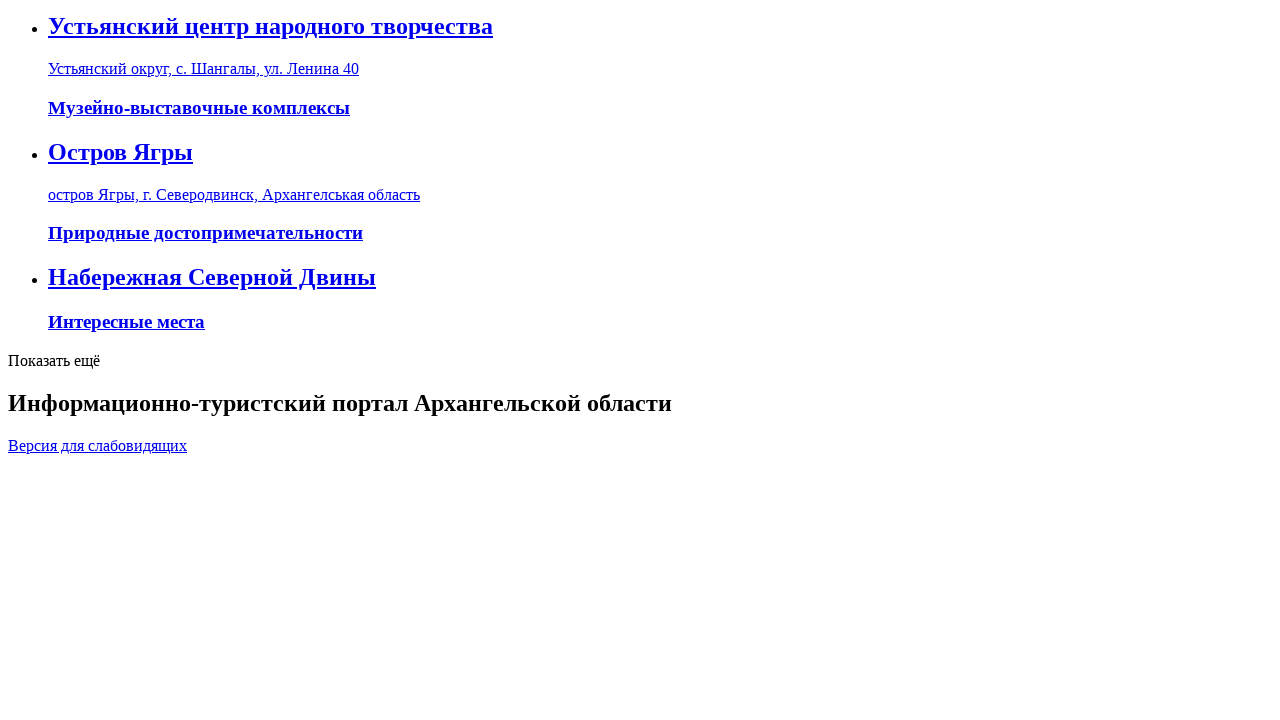

Clicked 'Load more' button (iteration 4) at (640, 361) on .load-more
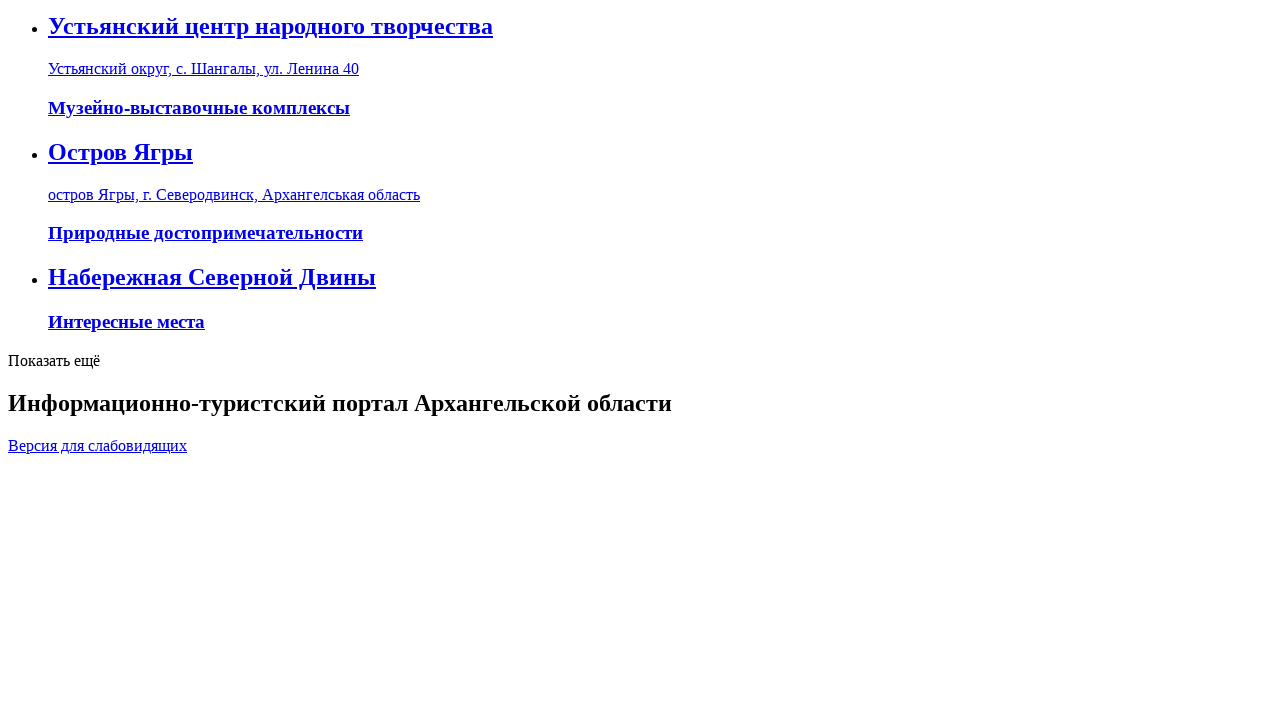

Waited for new attraction content to load
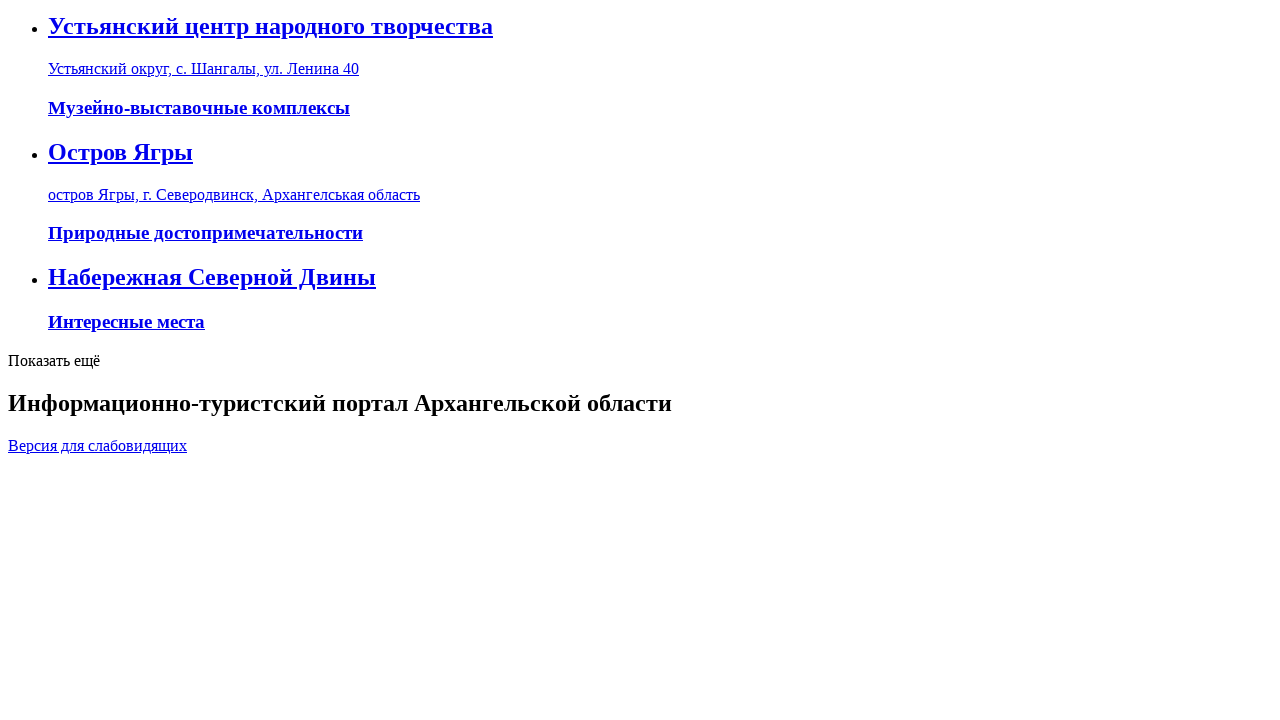

Clicked 'Load more' button (iteration 5) at (640, 361) on .load-more
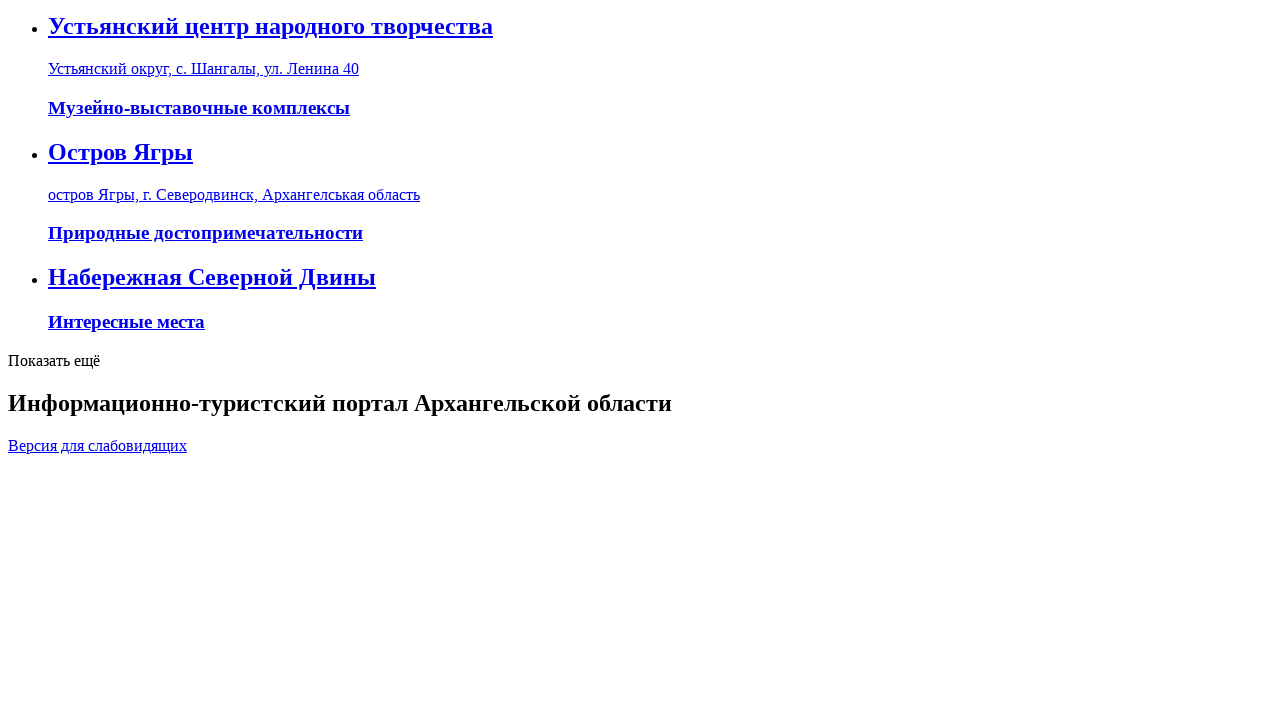

Waited for new attraction content to load
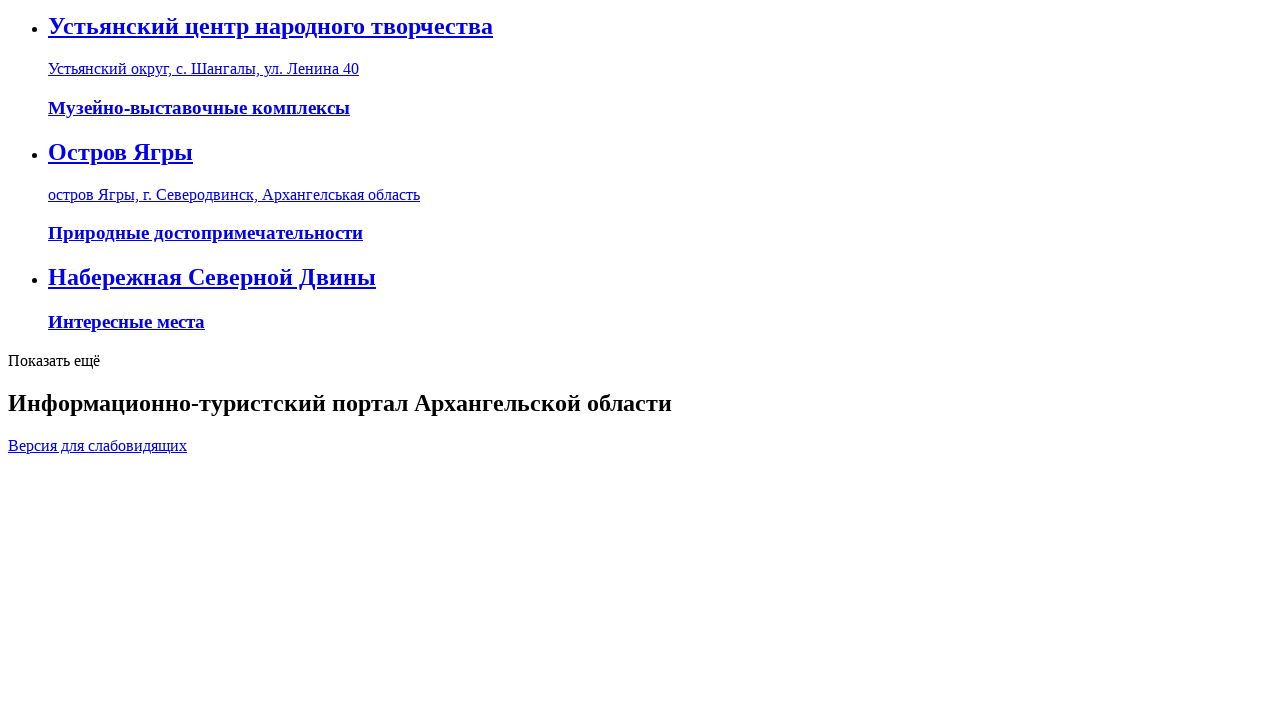

Verified that attraction tiles are present on the page
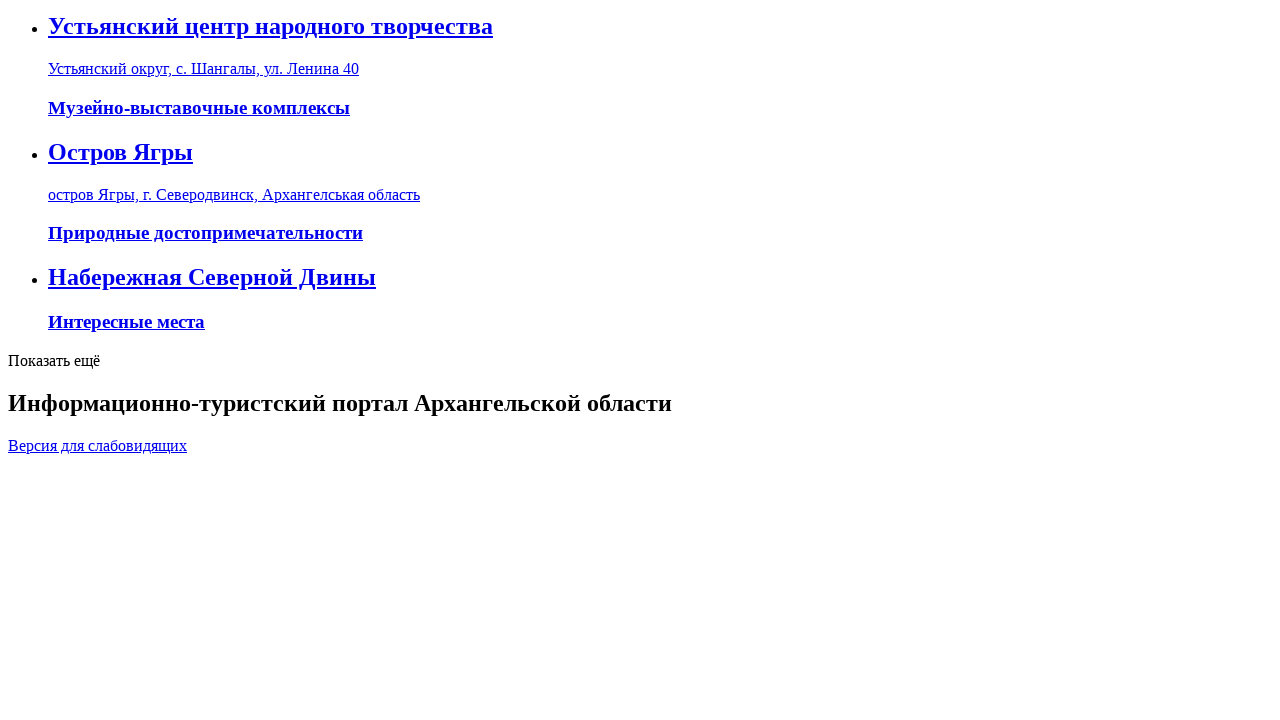

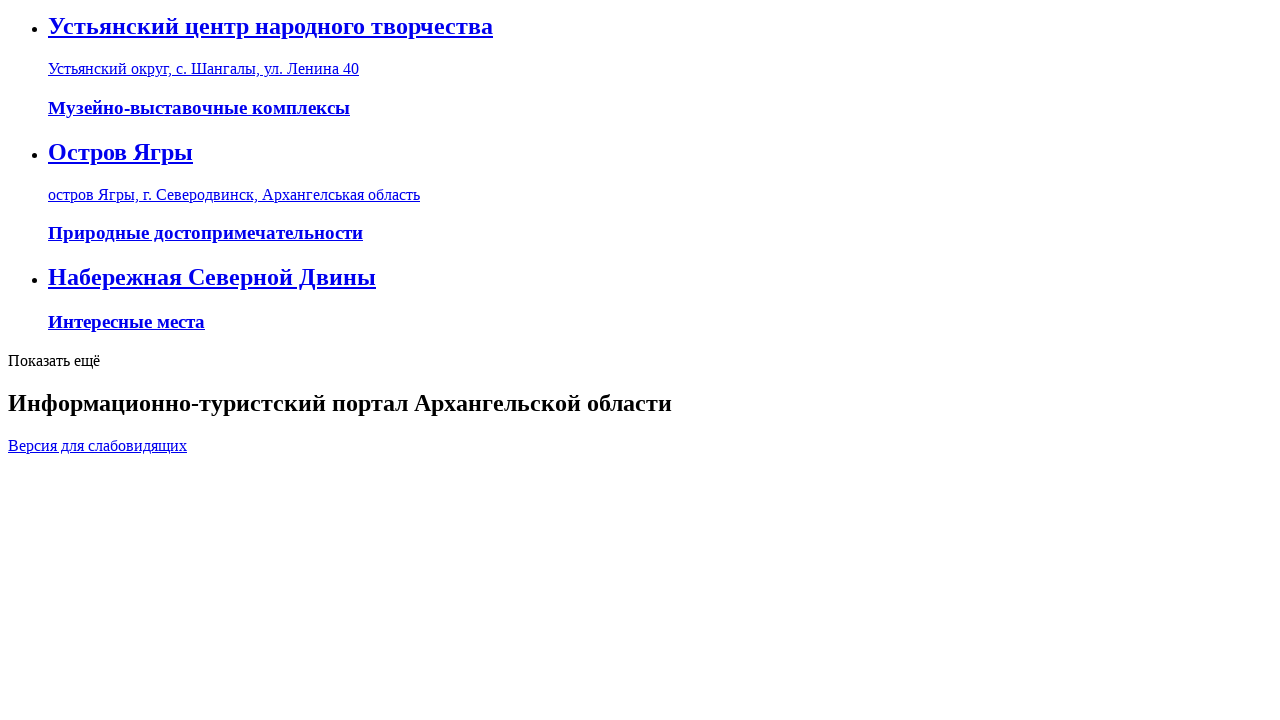